Tests adding a new record to a web table by clicking the Add button, filling out a registration form with personal details (name, email, age, salary, department), submitting it, and verifying the new record appears in the table.

Starting URL: https://demoqa.com/webtables

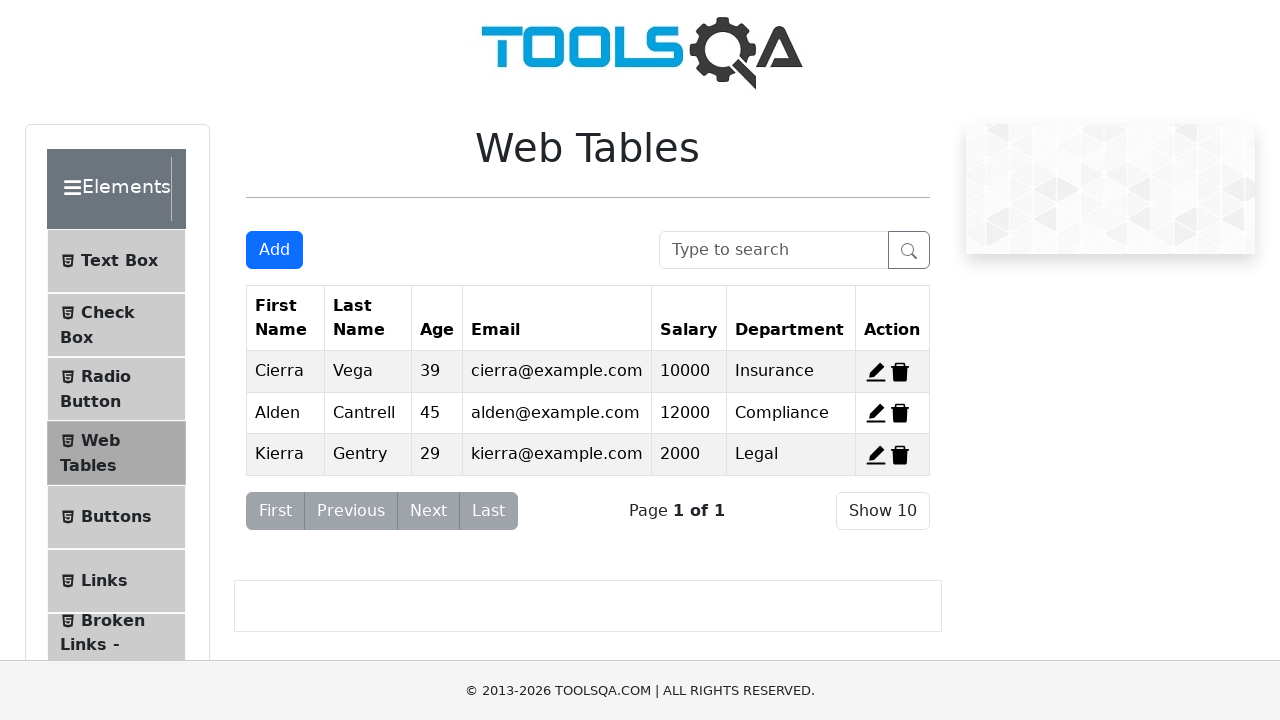

Clicked Add button to open registration form at (274, 250) on #addNewRecordButton
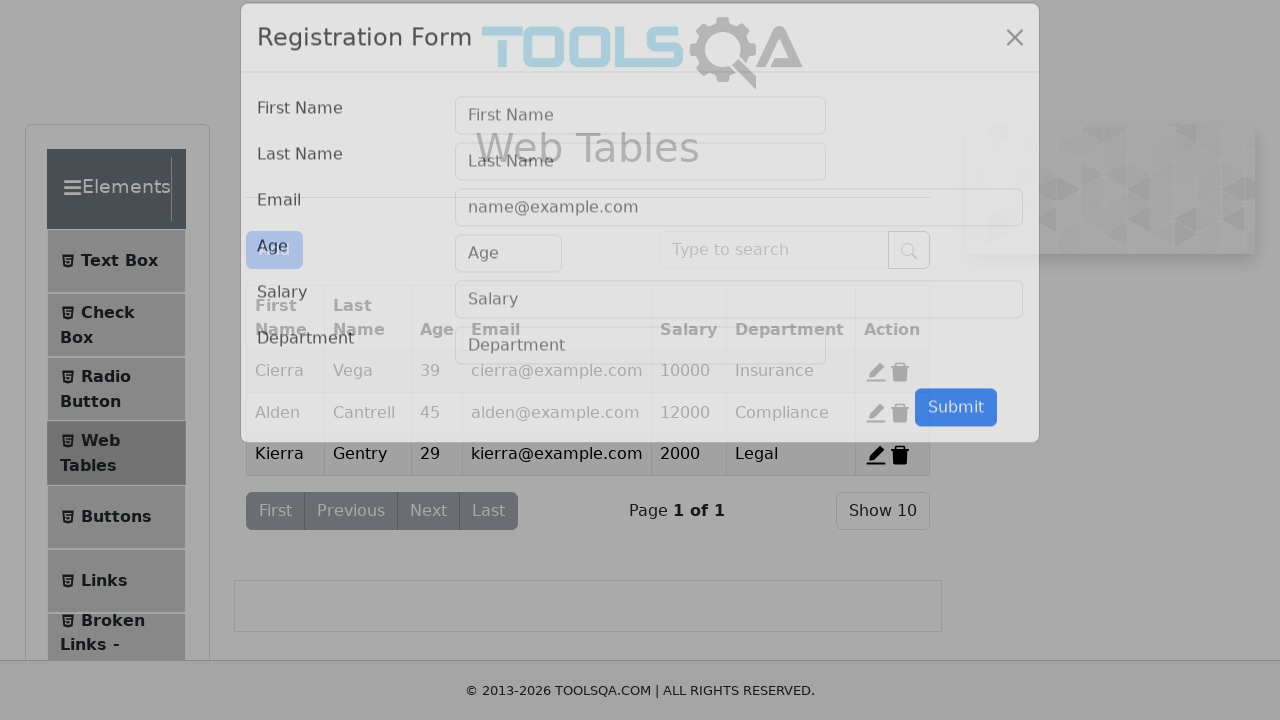

Registration form modal appeared
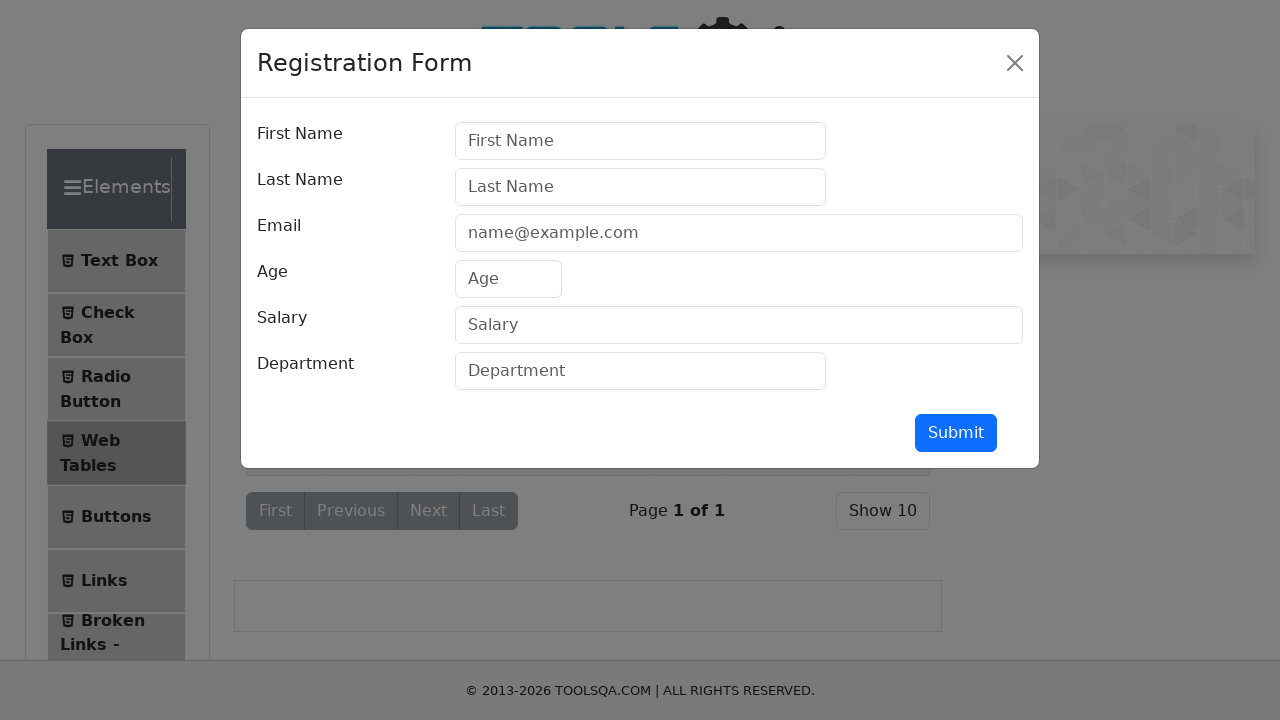

Filled first name field with 'Susana' on #firstName
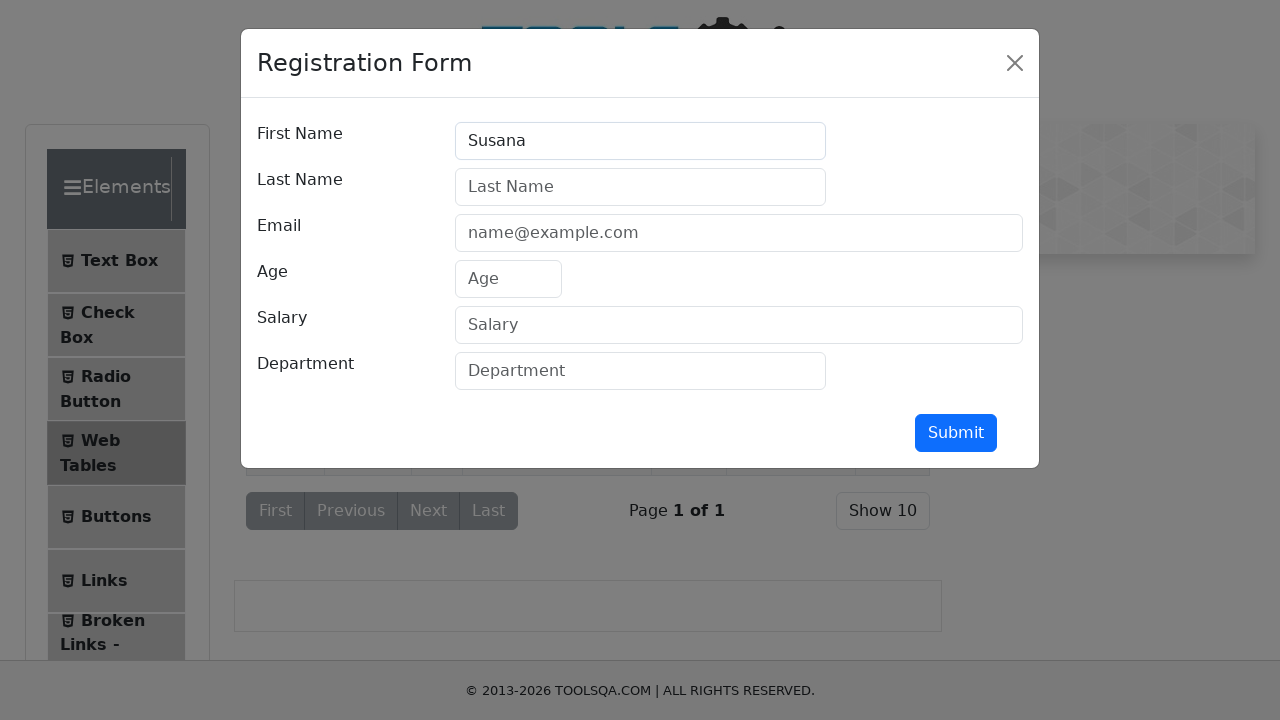

Filled last name field with 'Diaz' on #lastName
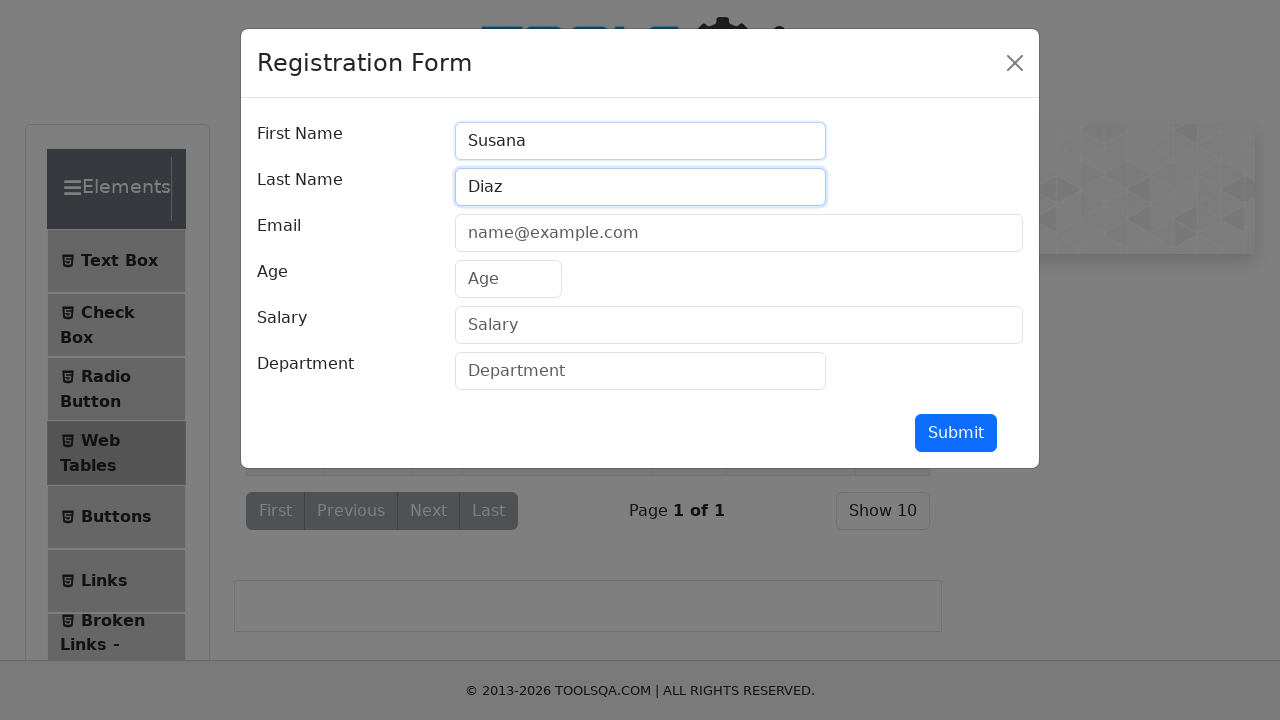

Filled email field with 'sdiaz23@hotmail.com' on #userEmail
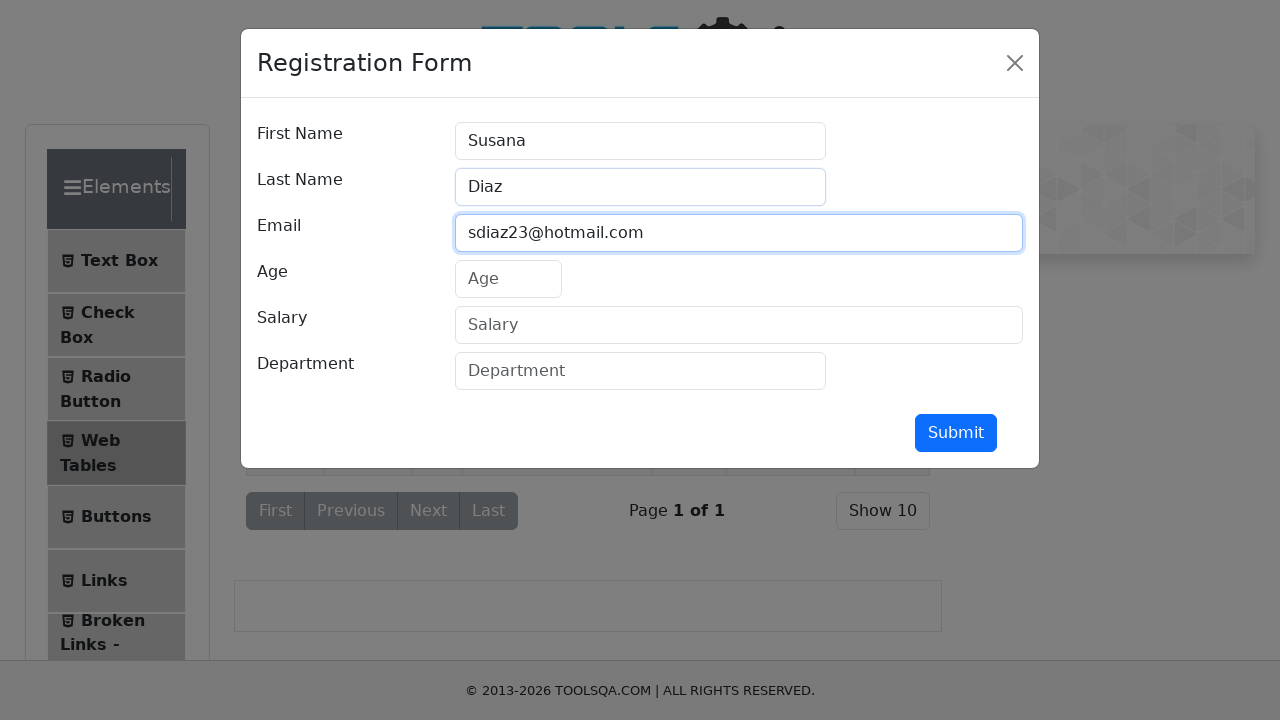

Filled age field with '23' on #age
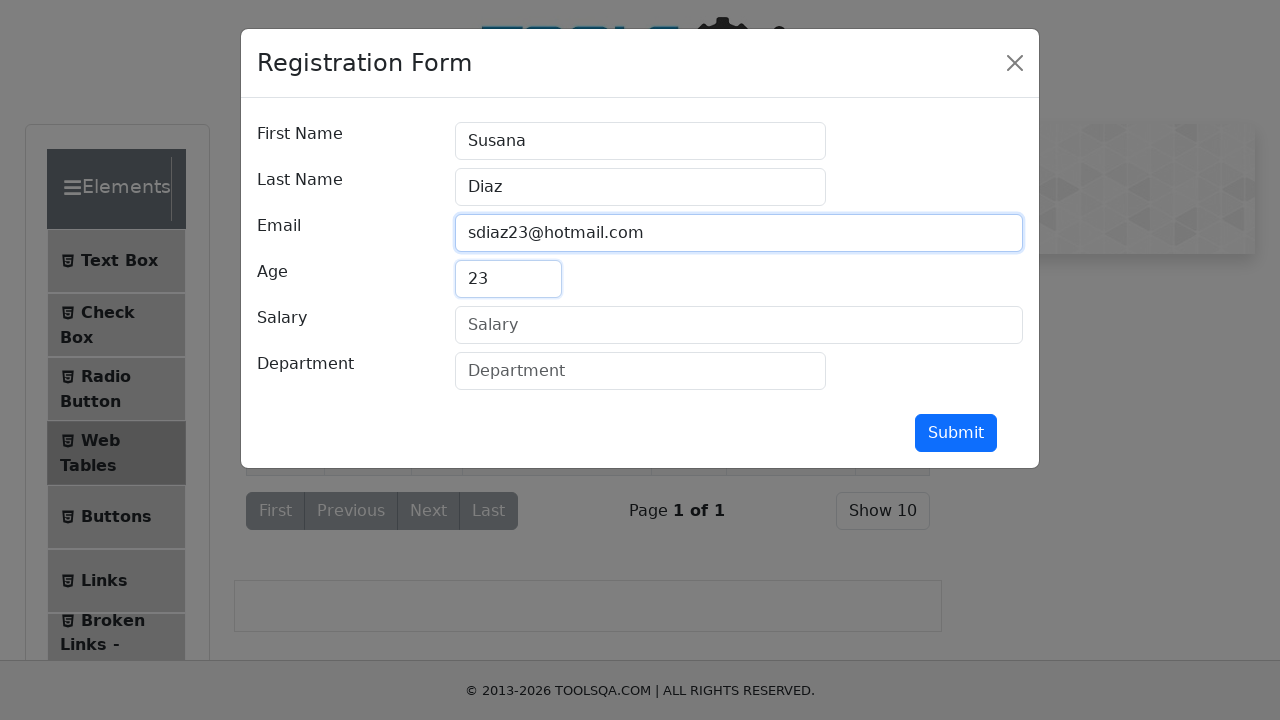

Filled salary field with '12000' on #salary
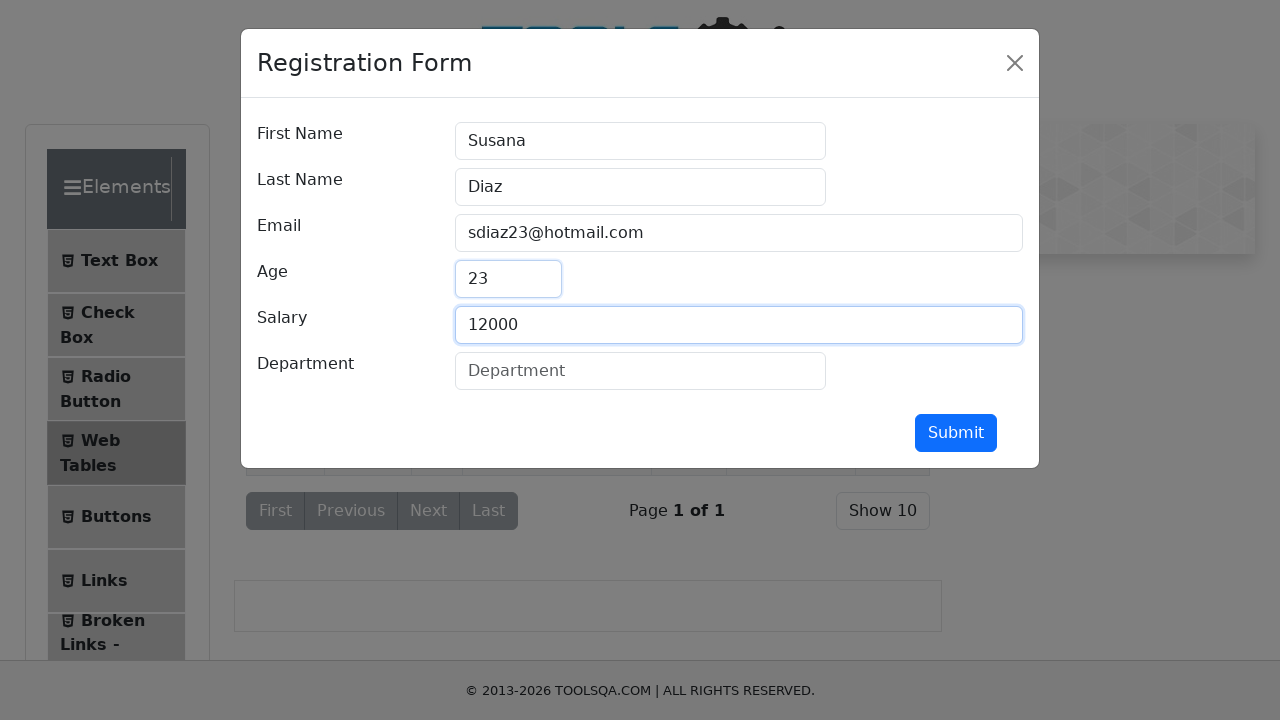

Filled department field with 'Decor&Design' on #department
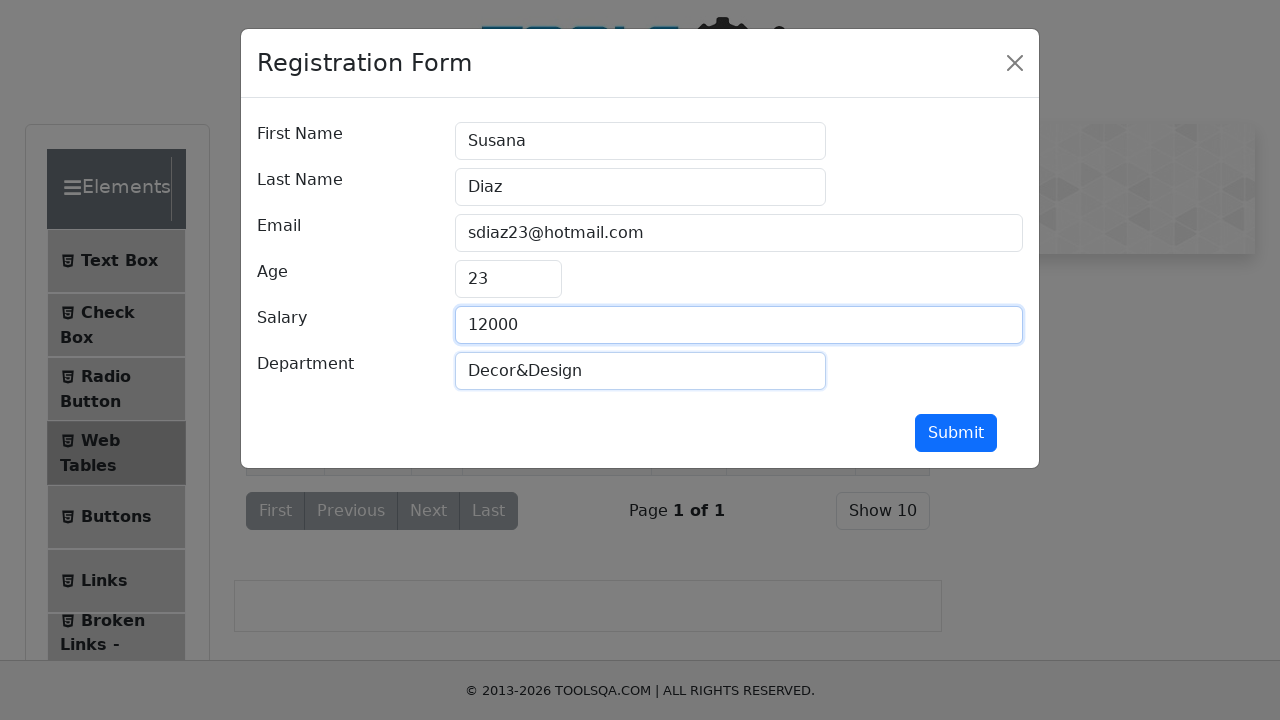

Clicked submit button to register new record at (956, 433) on #submit
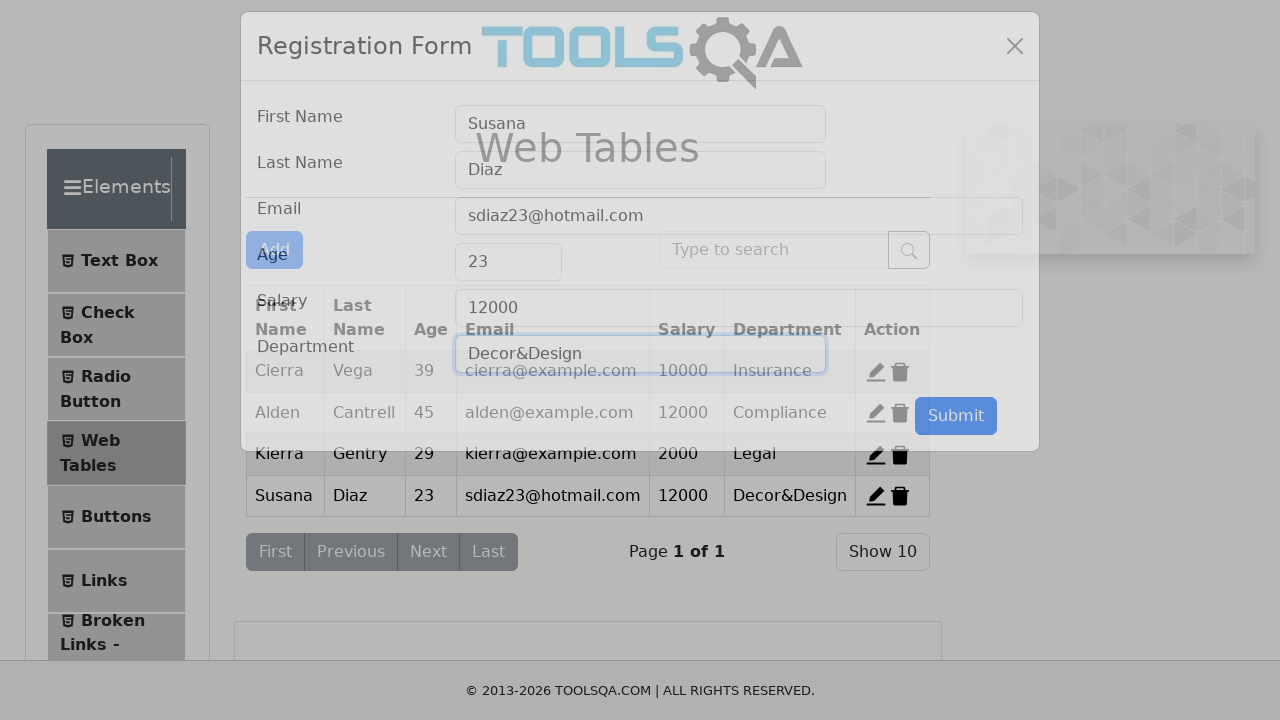

New record with name 'Susana' successfully appeared in the web table
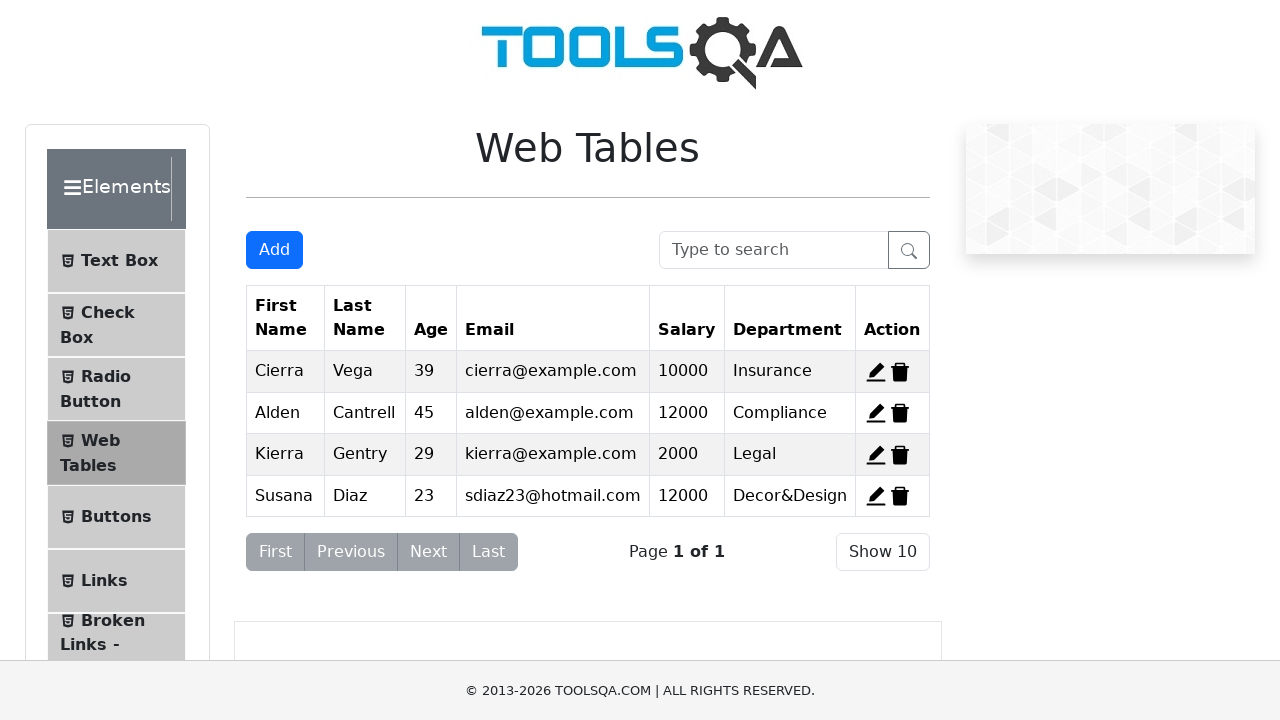

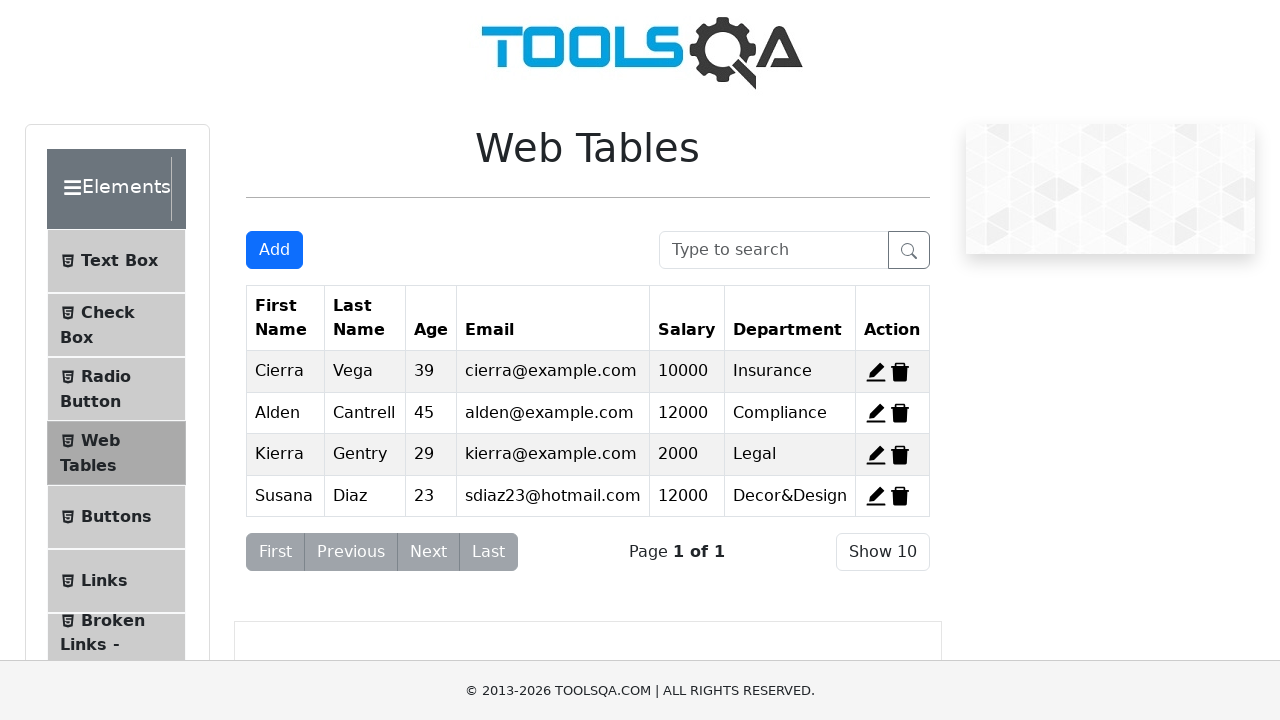